Tests the Practice Form functionality on DemoQA by navigating to the Forms section, filling out personal information (first name, last name, gender, mobile number), and submitting the form.

Starting URL: https://demoqa.com/

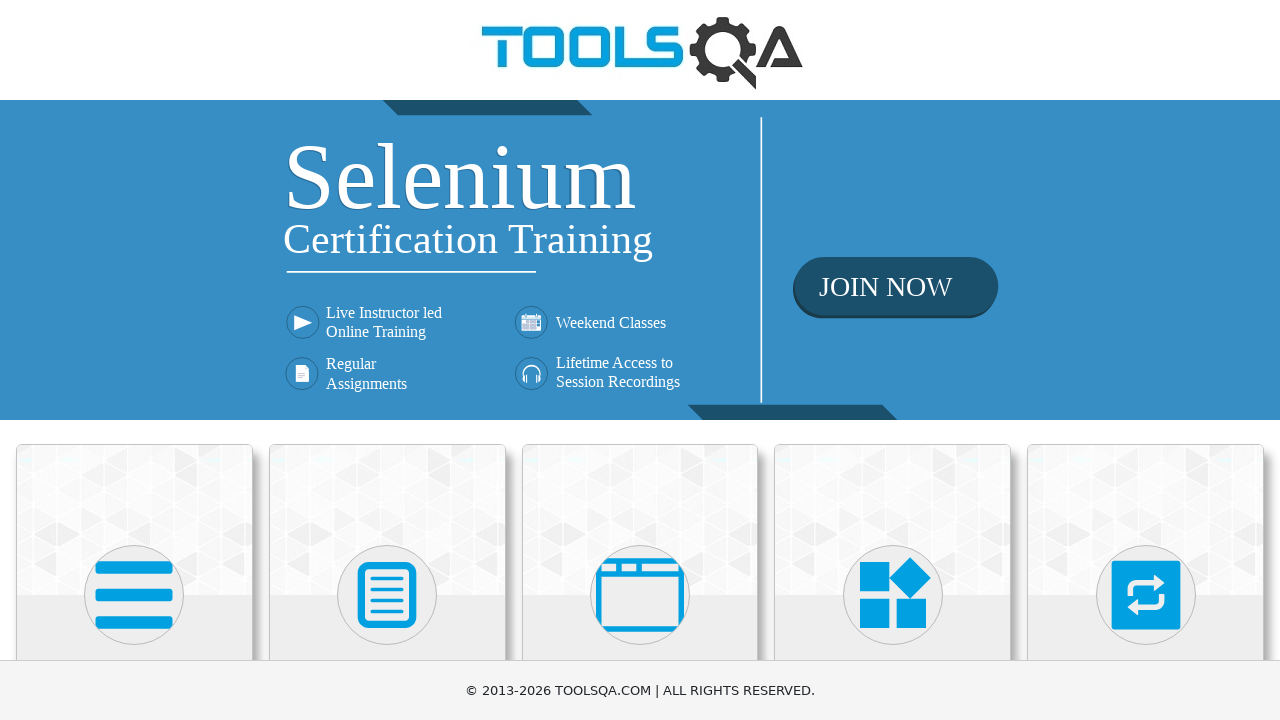

Clicked on Forms card (second top-card) at (387, 520) on (//div[contains(@class, 'top-card')])[2]
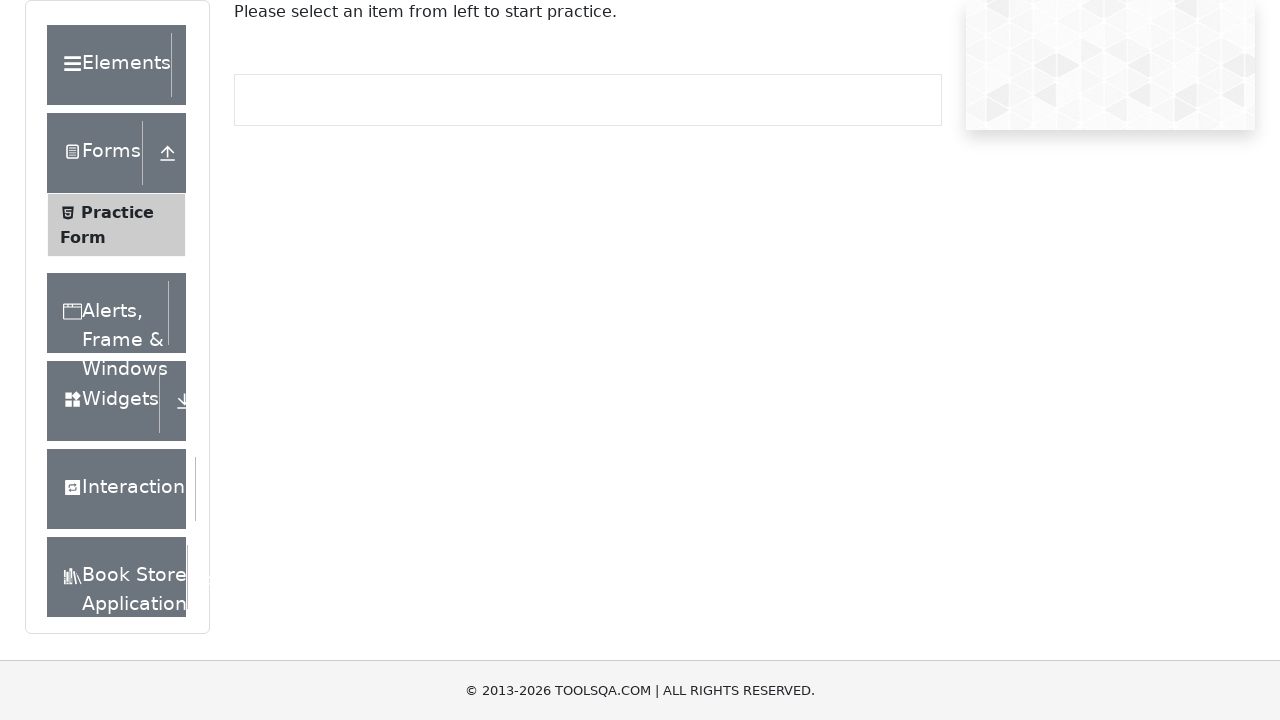

Clicked on Practice Form link at (117, 212) on text=Practice Form
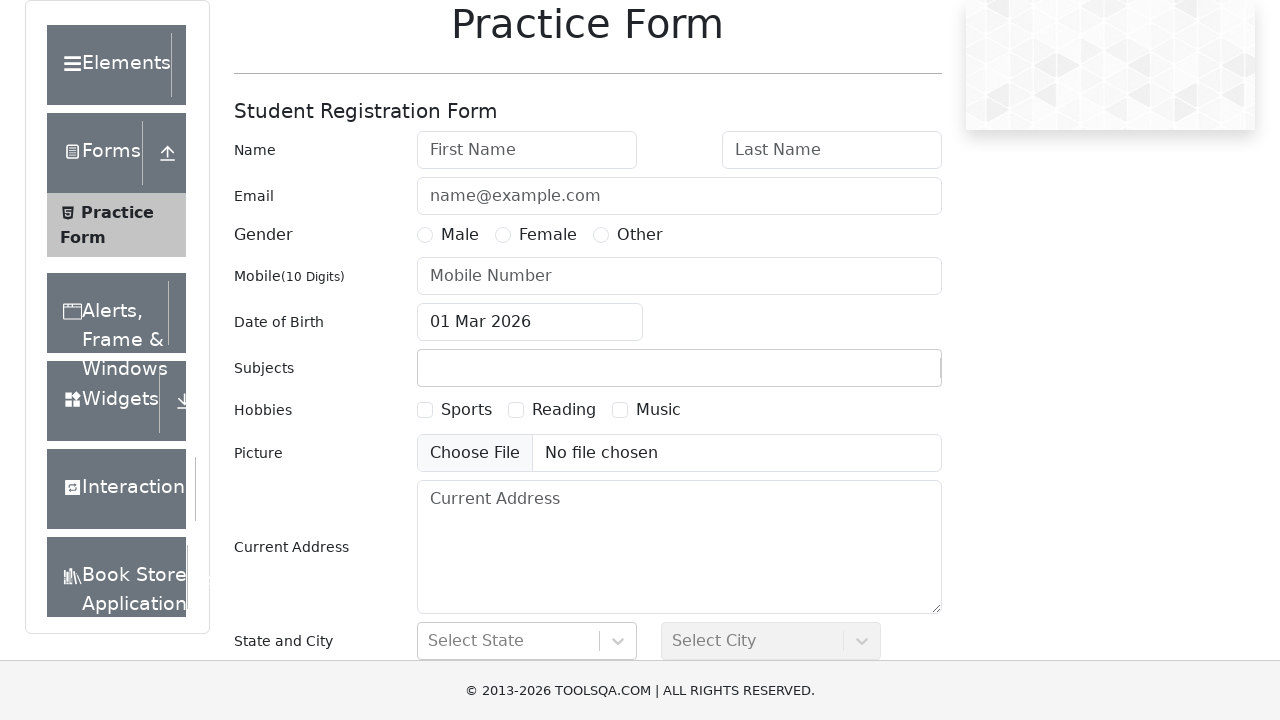

Filled first name field with 'Luna' on input#firstName
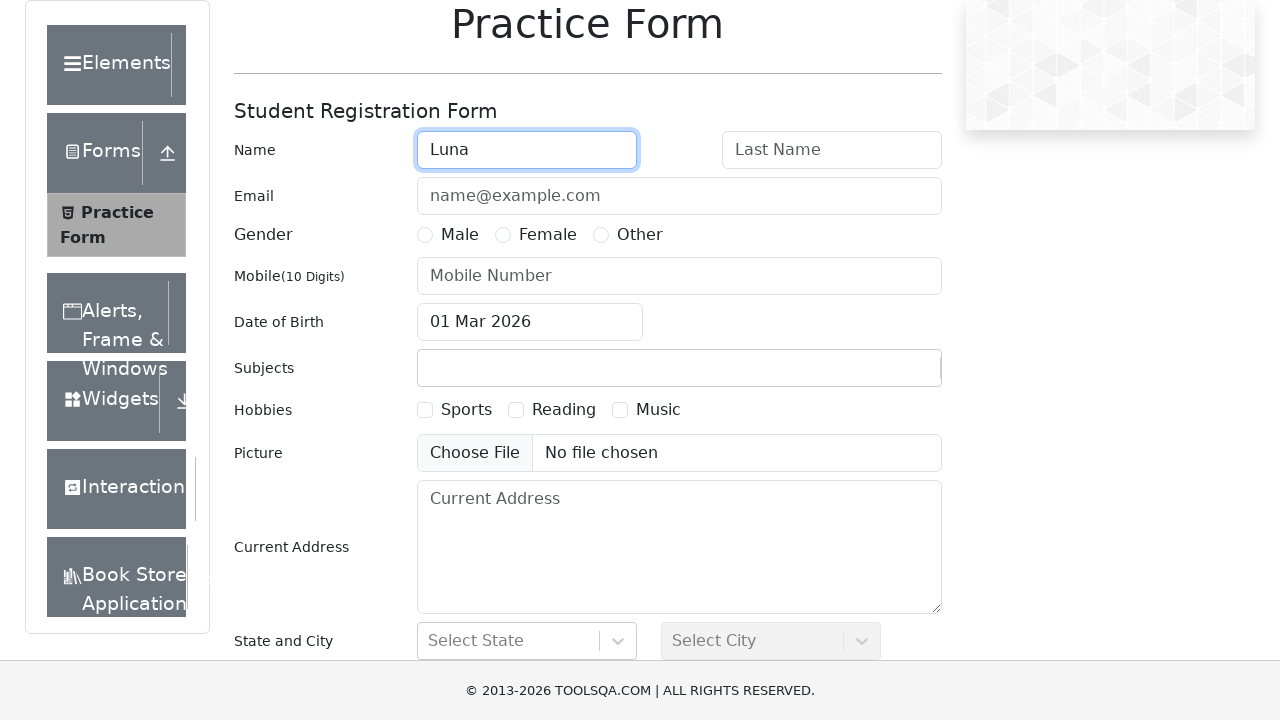

Filled last name field with 'De Laet' on input#lastName
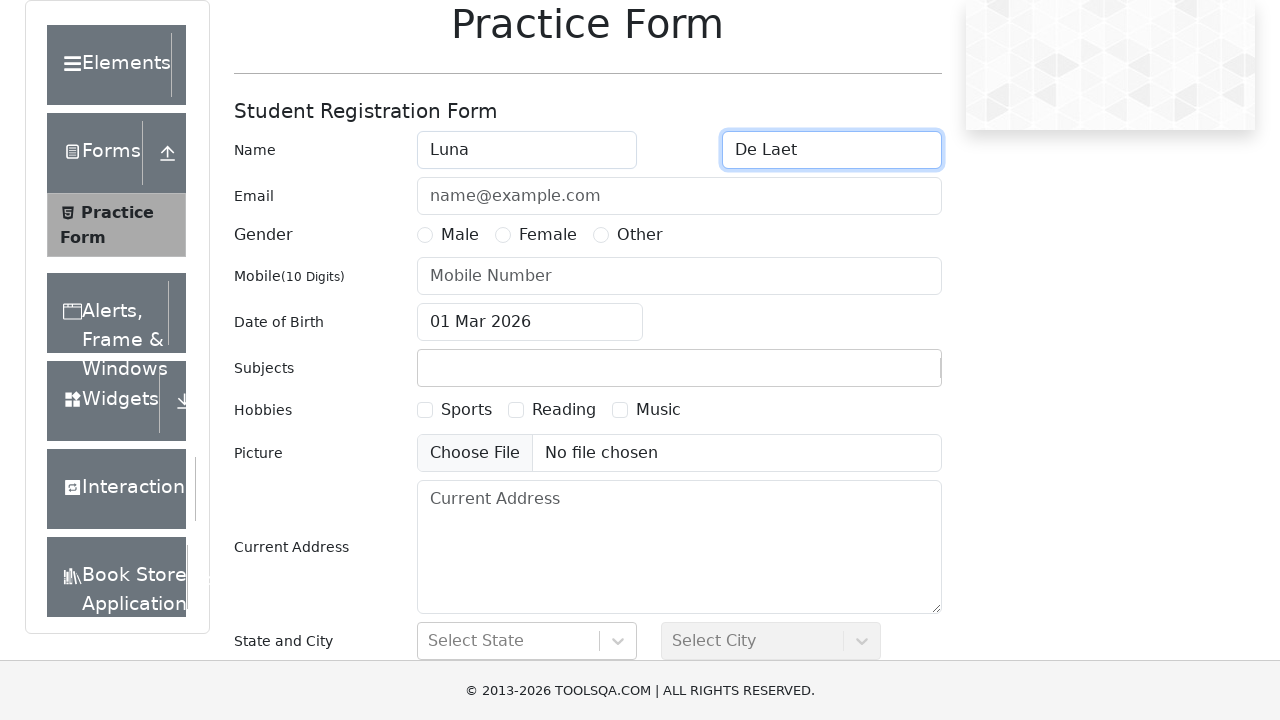

Clicked female gender radio button at (548, 235) on label[for='gender-radio-2']
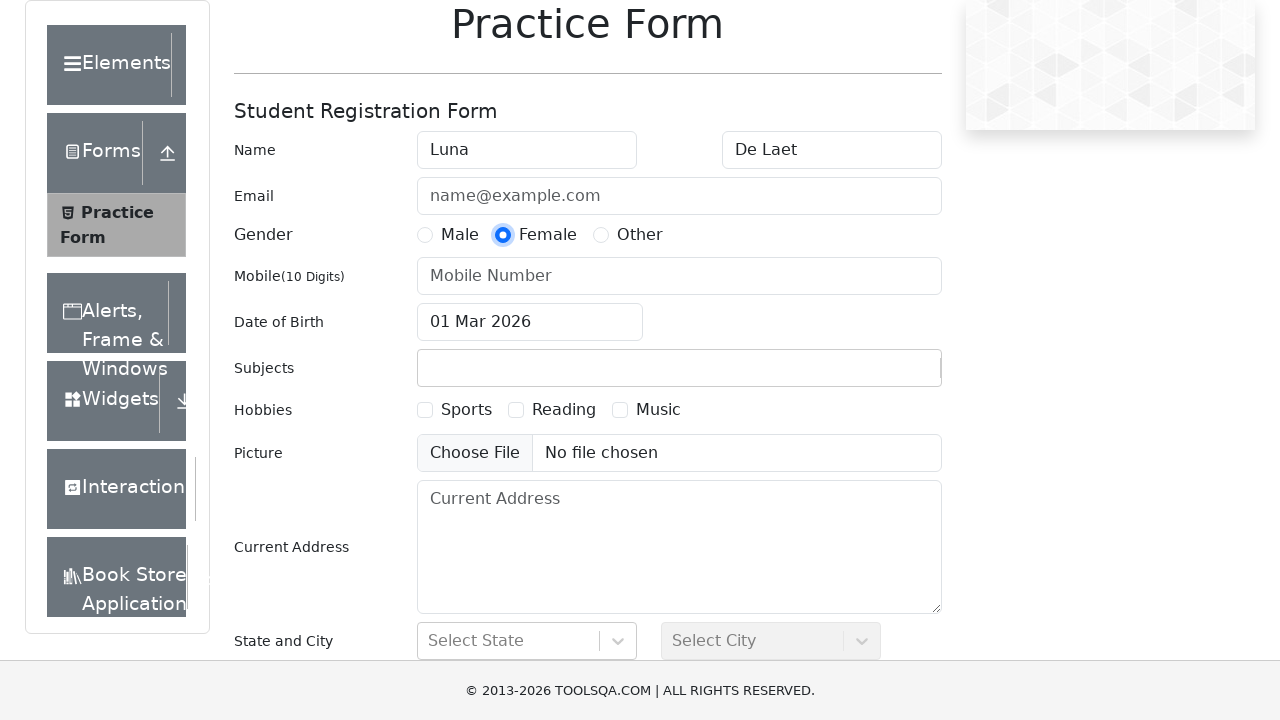

Filled mobile number field with '0467039777' on input#userNumber
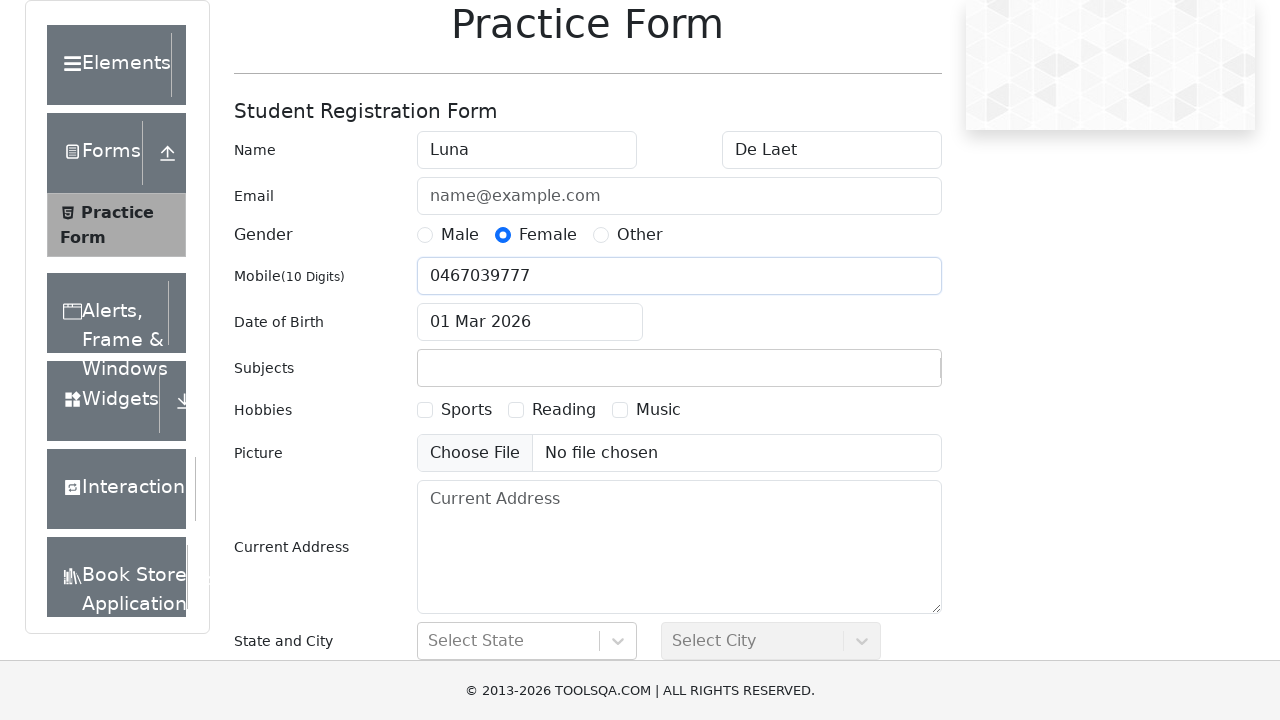

Clicked submit button at (885, 499) on button#submit
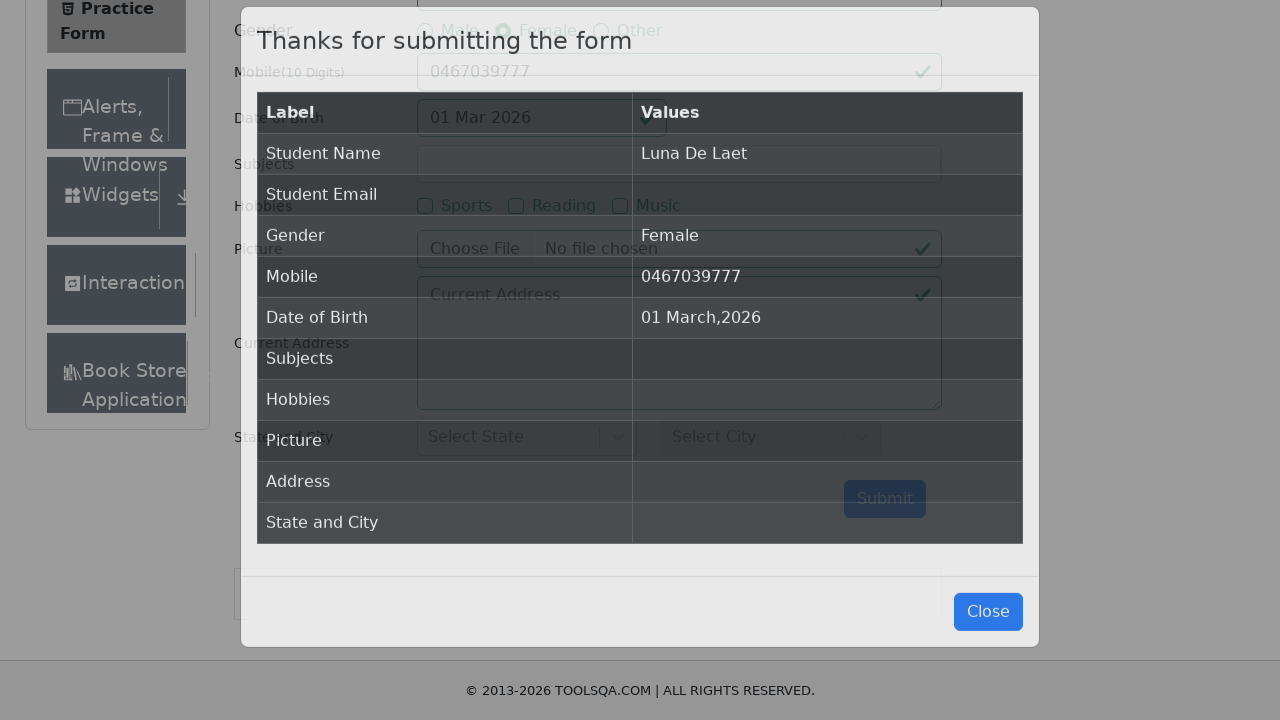

Submission result modal appeared
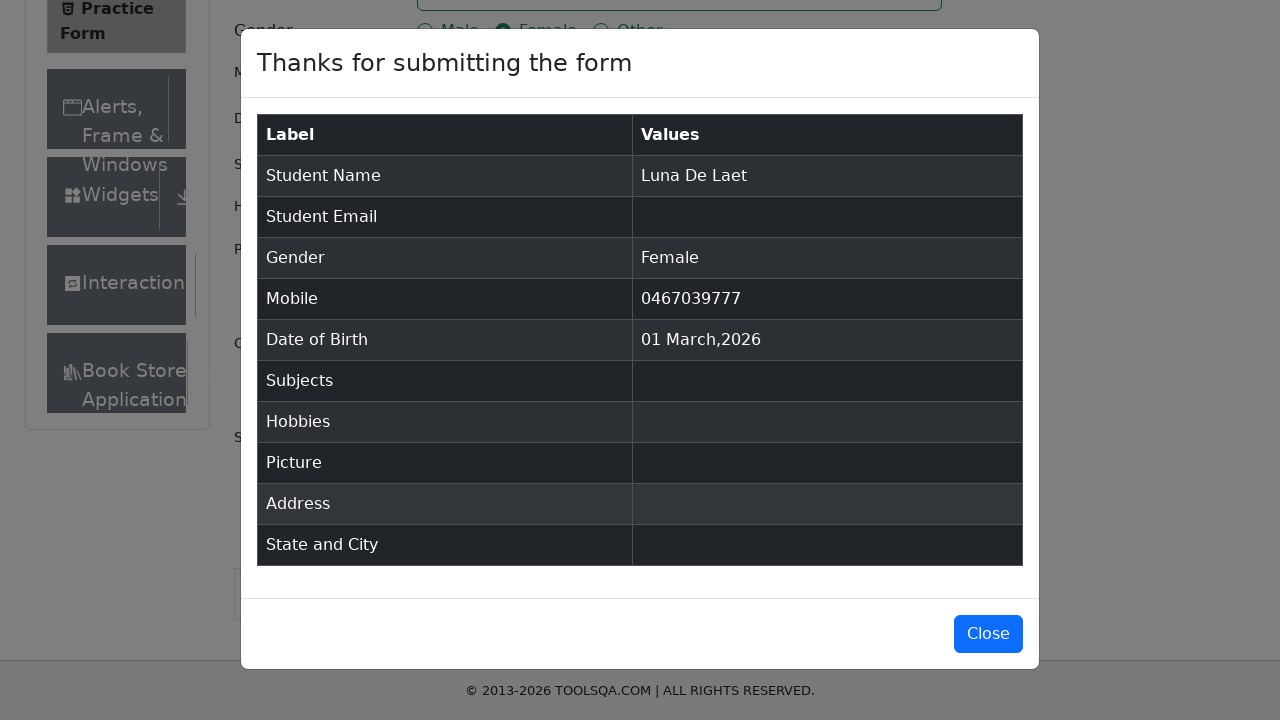

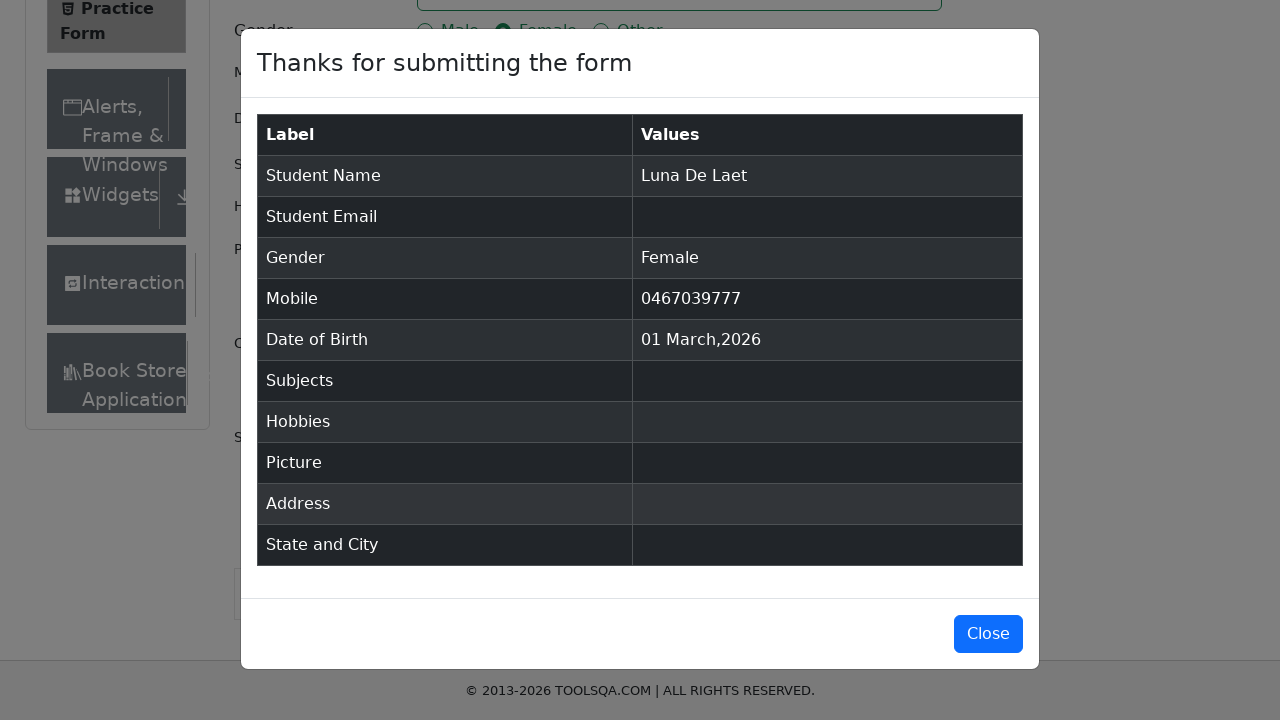